Tests clicking a button with dynamic ID and verifies that a hidden element appears after the click

Starting URL: https://thefreerangetester.github.io/sandbox-automation-testing/

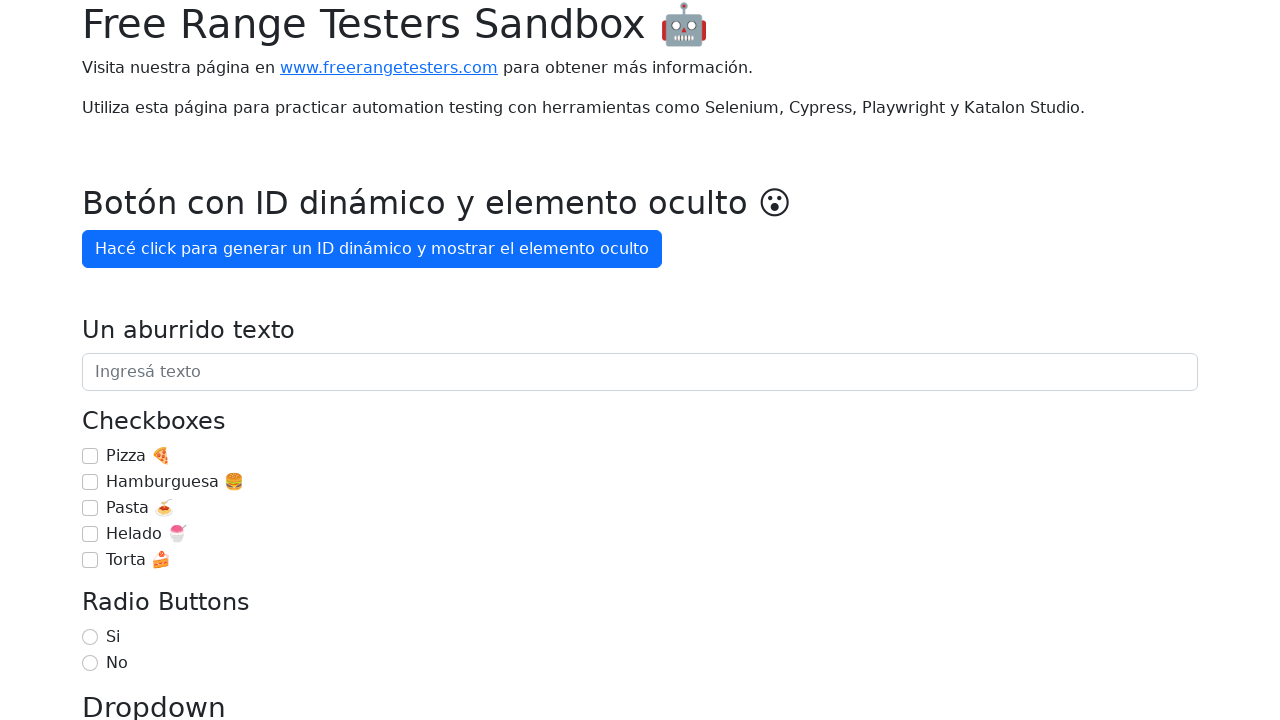

Clicked the dynamic ID button to generate ID and reveal hidden element at (372, 249) on internal:role=button[name="Hacé click para generar un ID dinámico y mostrar el e
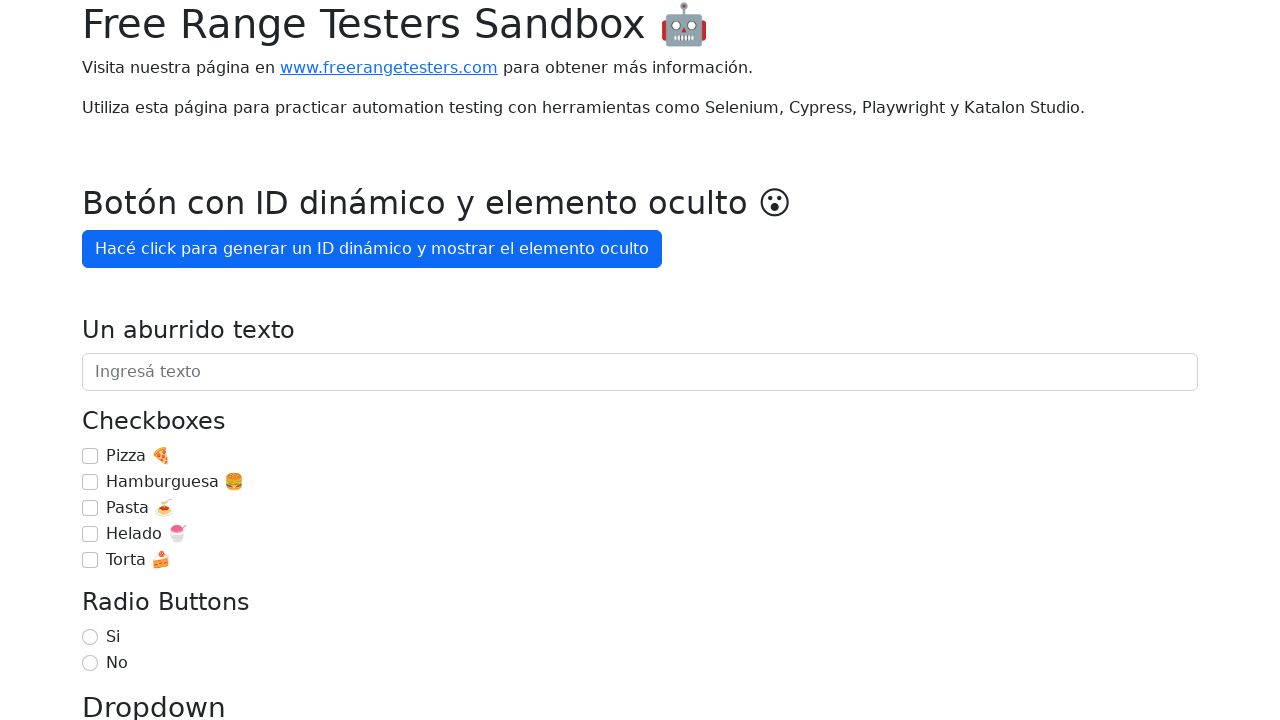

Hidden element appeared after 3 seconds of clicking the button
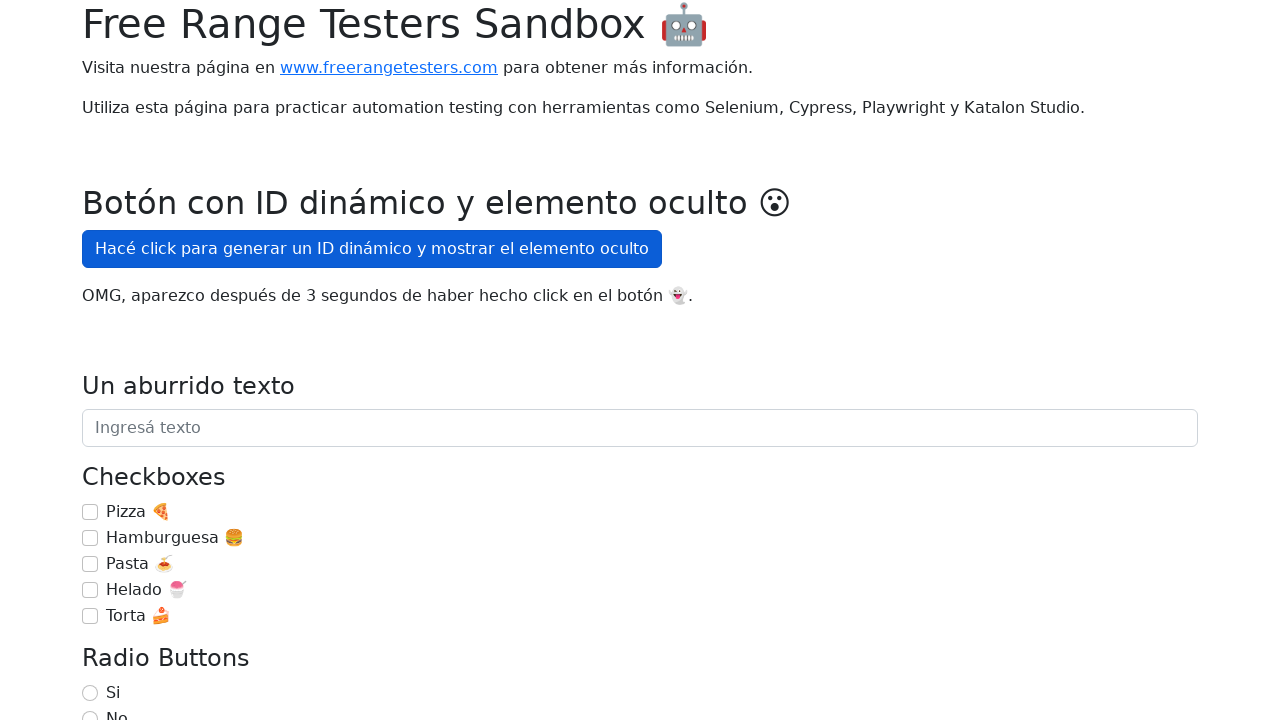

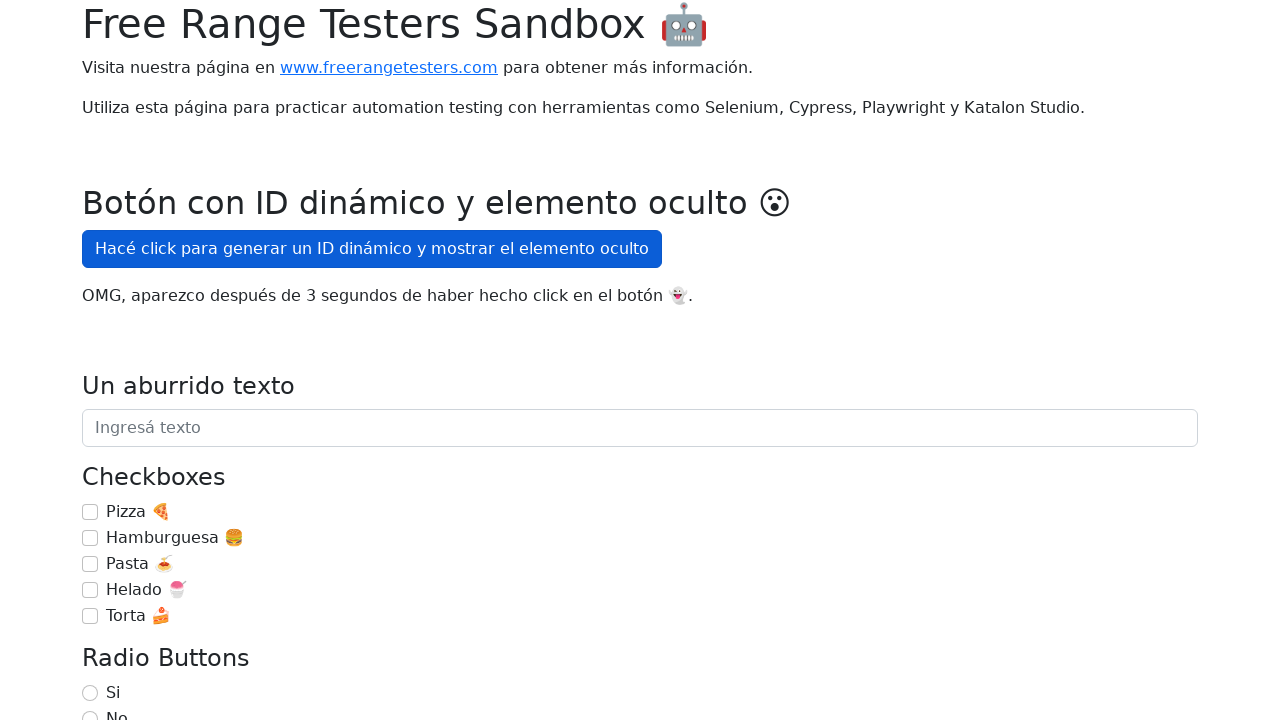